Tests alert handling functionality by triggering different types of alerts and accepting or dismissing them

Starting URL: https://demo.automationtesting.in/Alerts.html

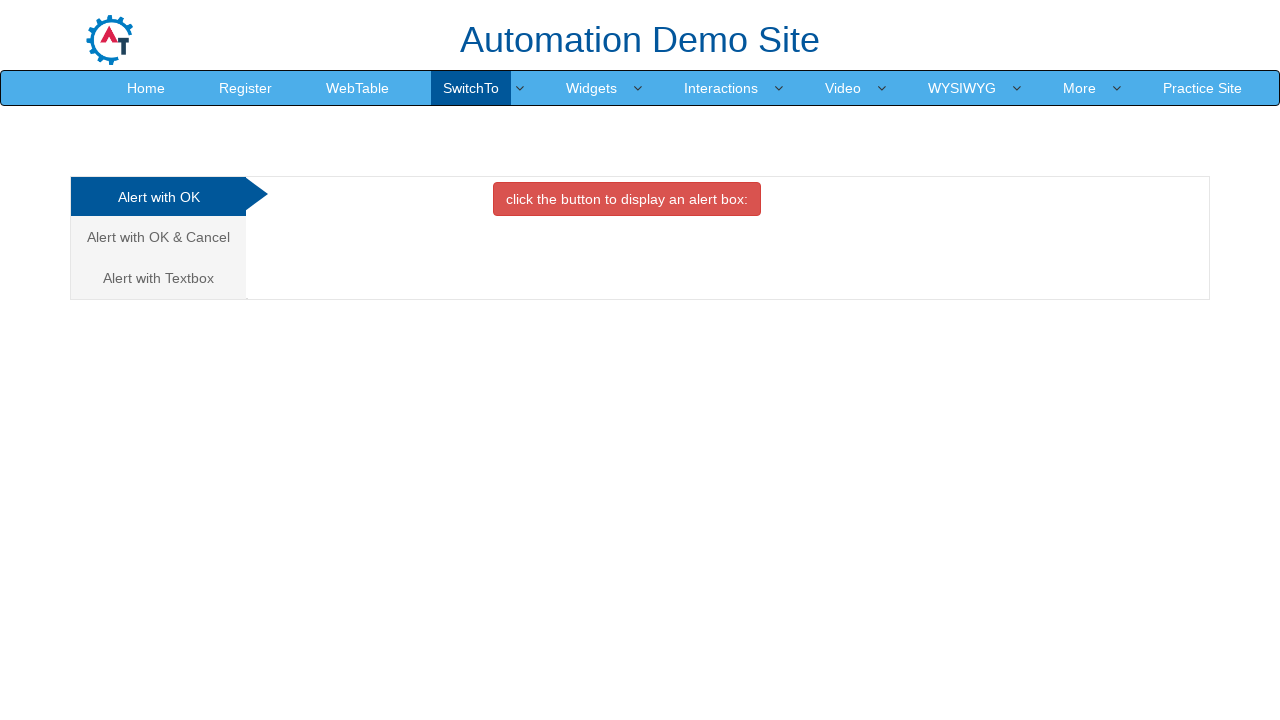

Clicked button to trigger first alert at (627, 199) on xpath=//button[@class='btn btn-danger']
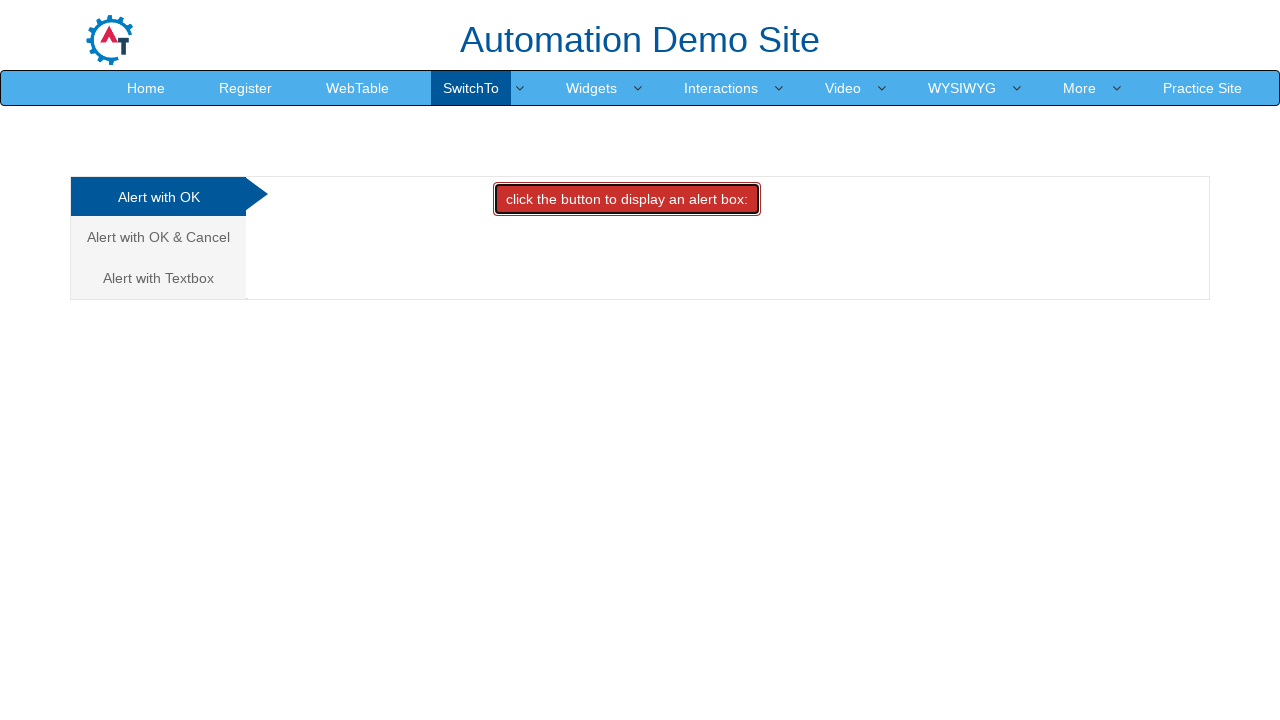

Set up dialog handler to accept alerts
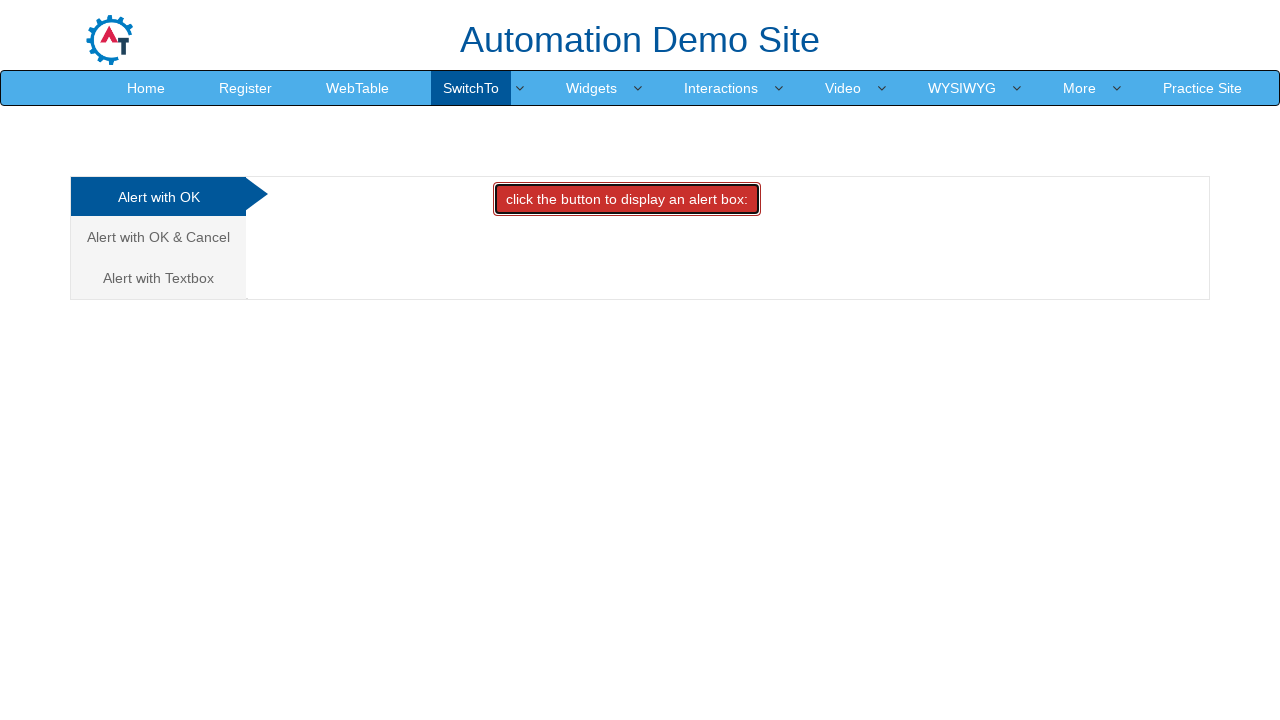

Clicked on 'Alert with OK & Cancel' tab at (158, 237) on xpath=//a[text()='Alert with OK & Cancel ']
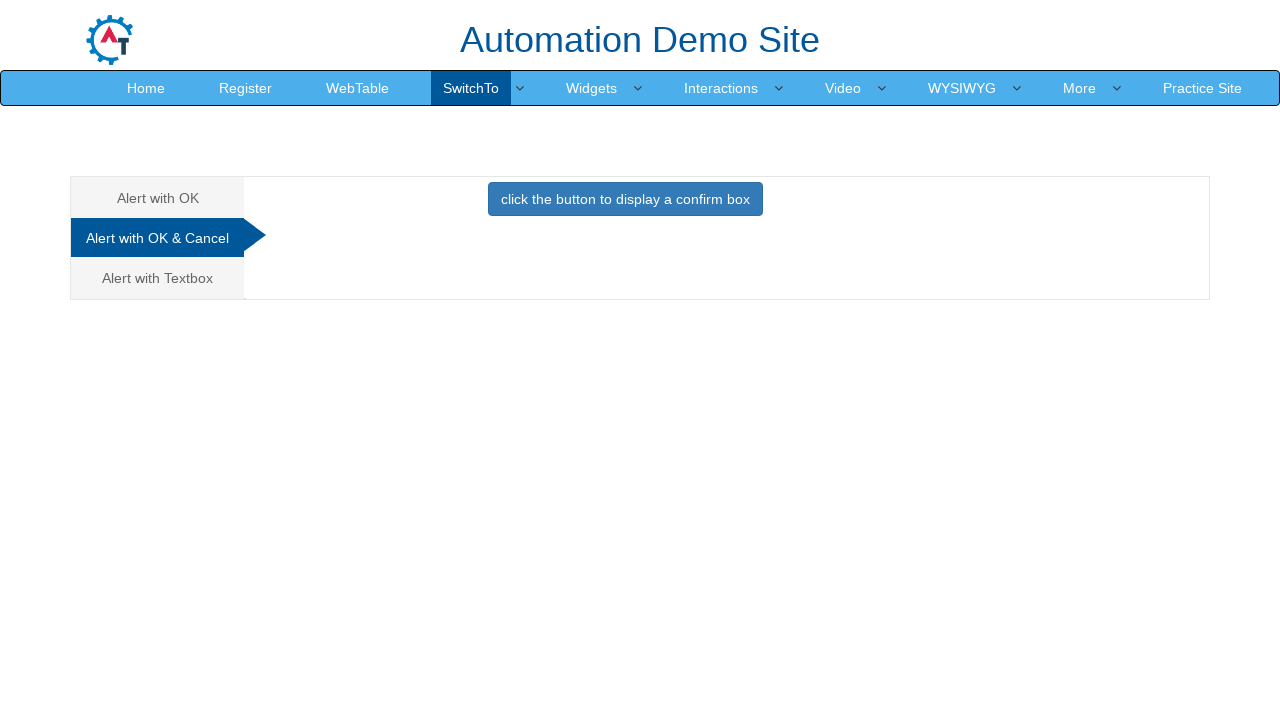

Clicked button to trigger confirm box dialog at (625, 199) on xpath=//button[@onclick='confirmbox()']
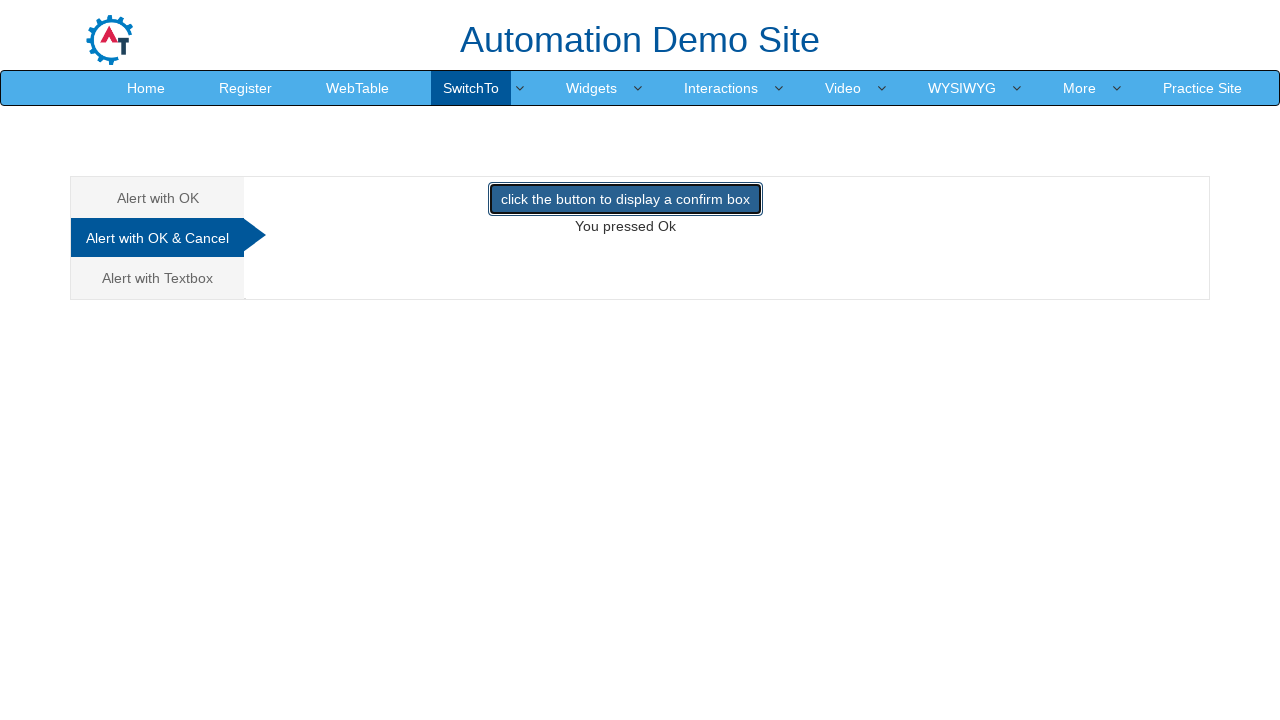

Set up dialog handler to dismiss alerts
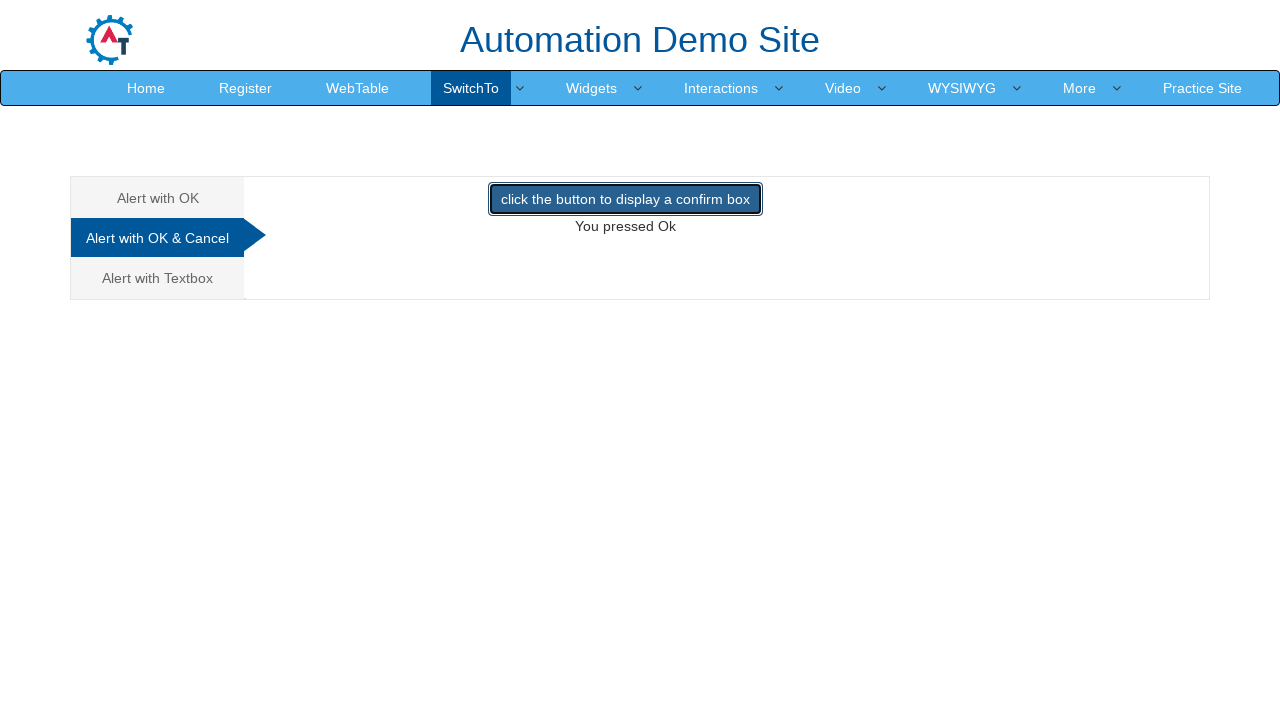

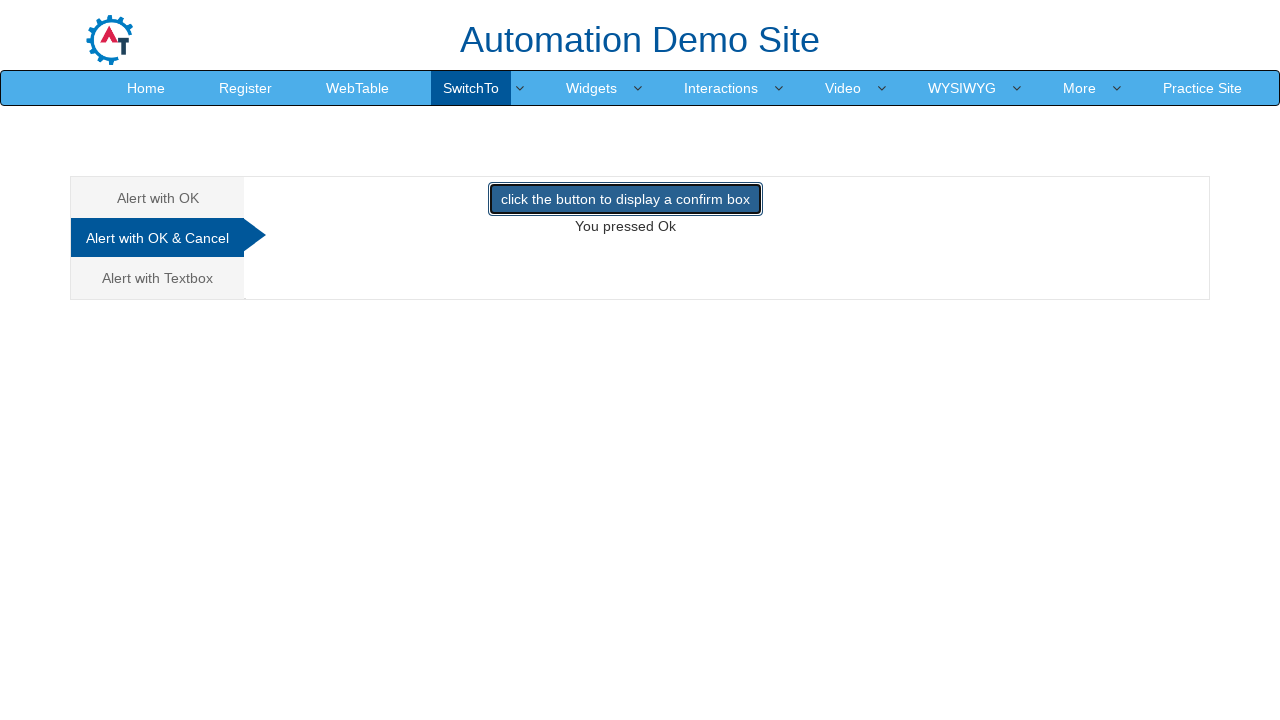